Tests opting out of A/B tests by adding an opt-out cookie on the homepage before navigating to the A/B test page, then verifying the opt-out is effective.

Starting URL: http://the-internet.herokuapp.com

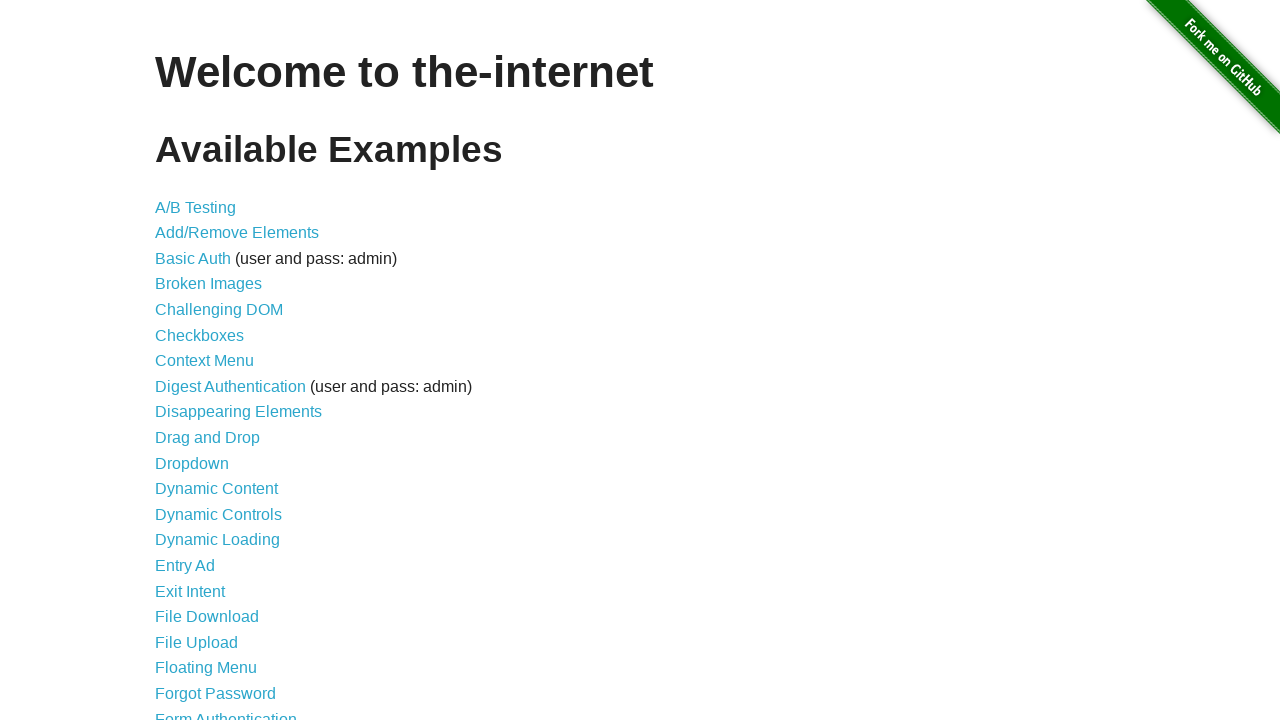

Added optimizelyOptOut cookie to opt out of A/B tests
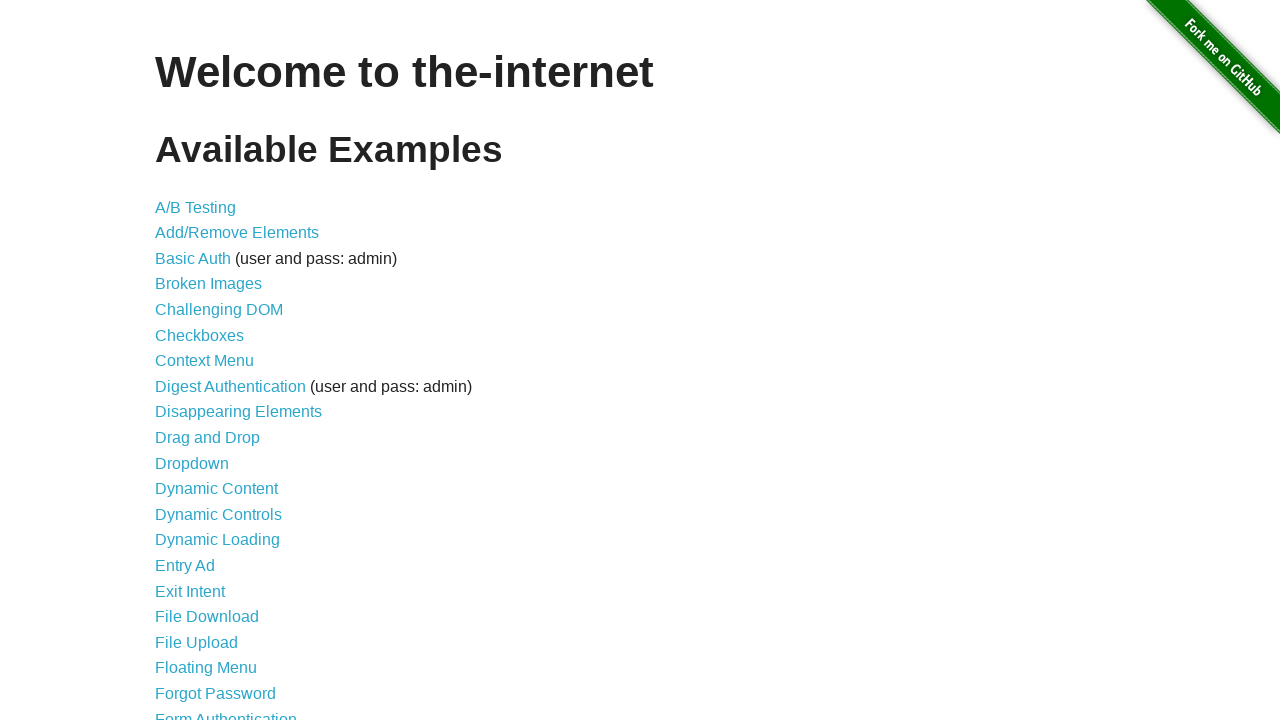

Navigated to A/B test page
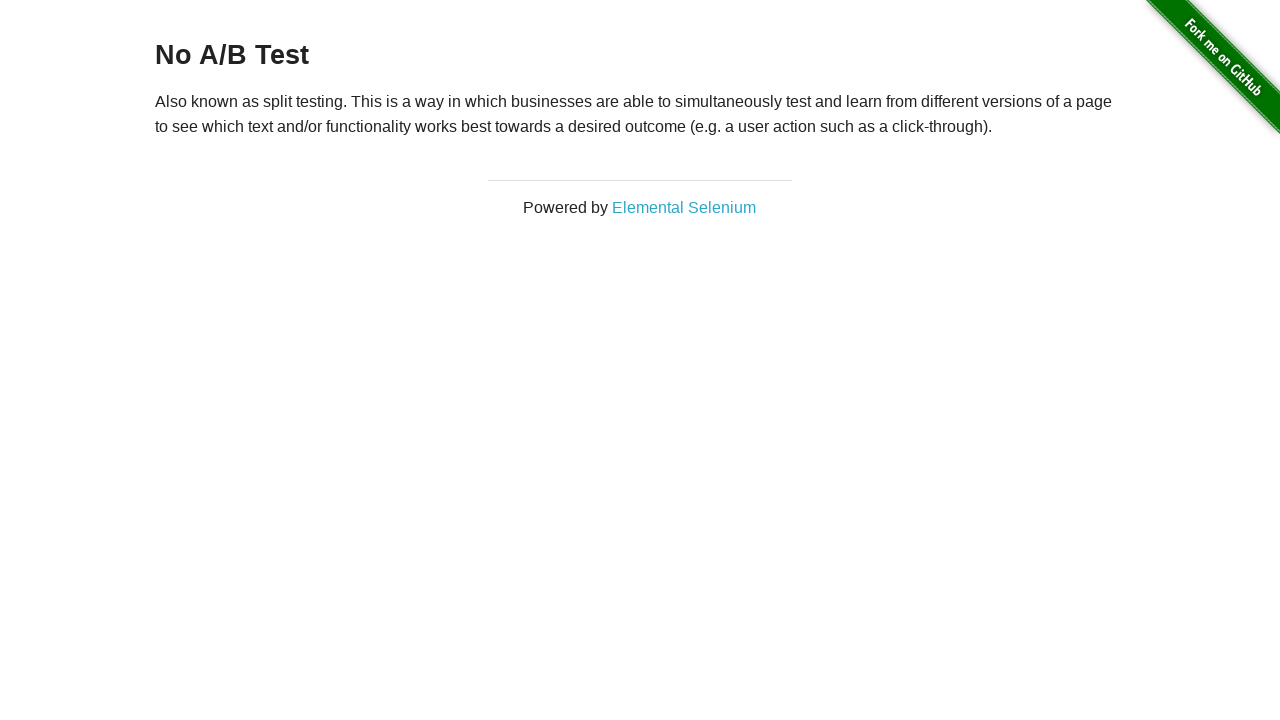

Retrieved heading text from A/B test page
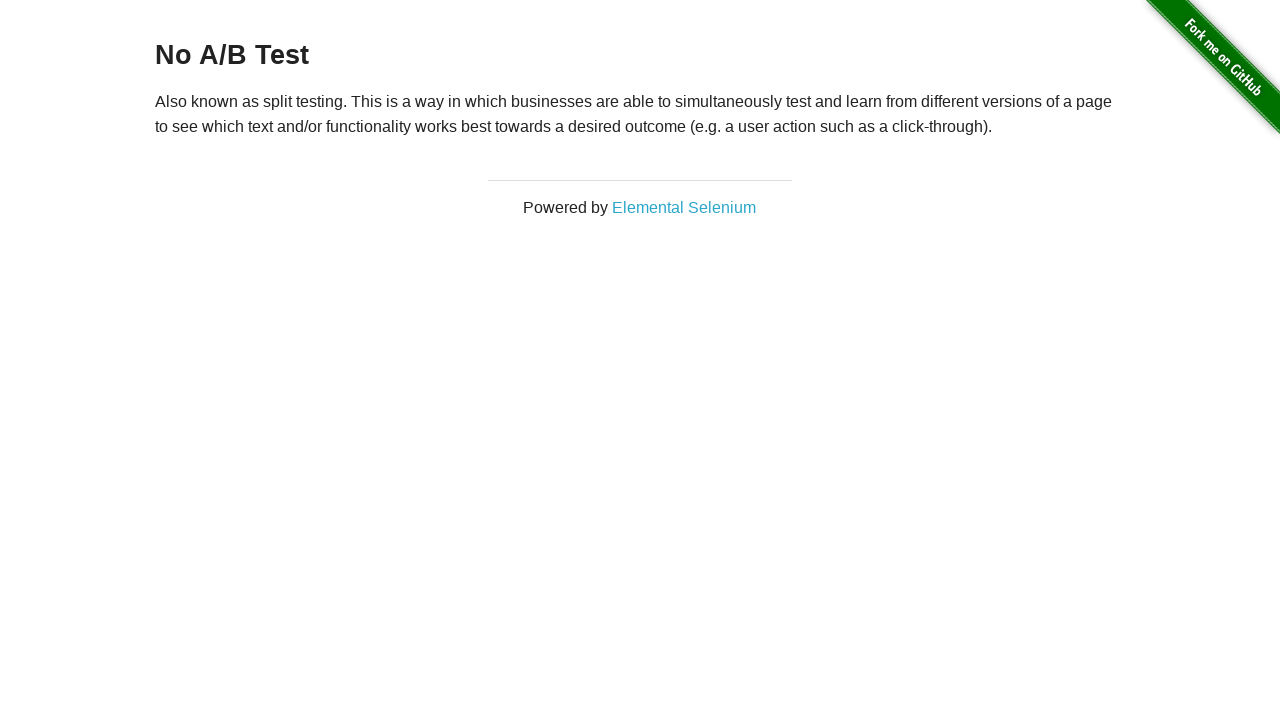

Verified opt-out is effective: heading shows 'No A/B Test'
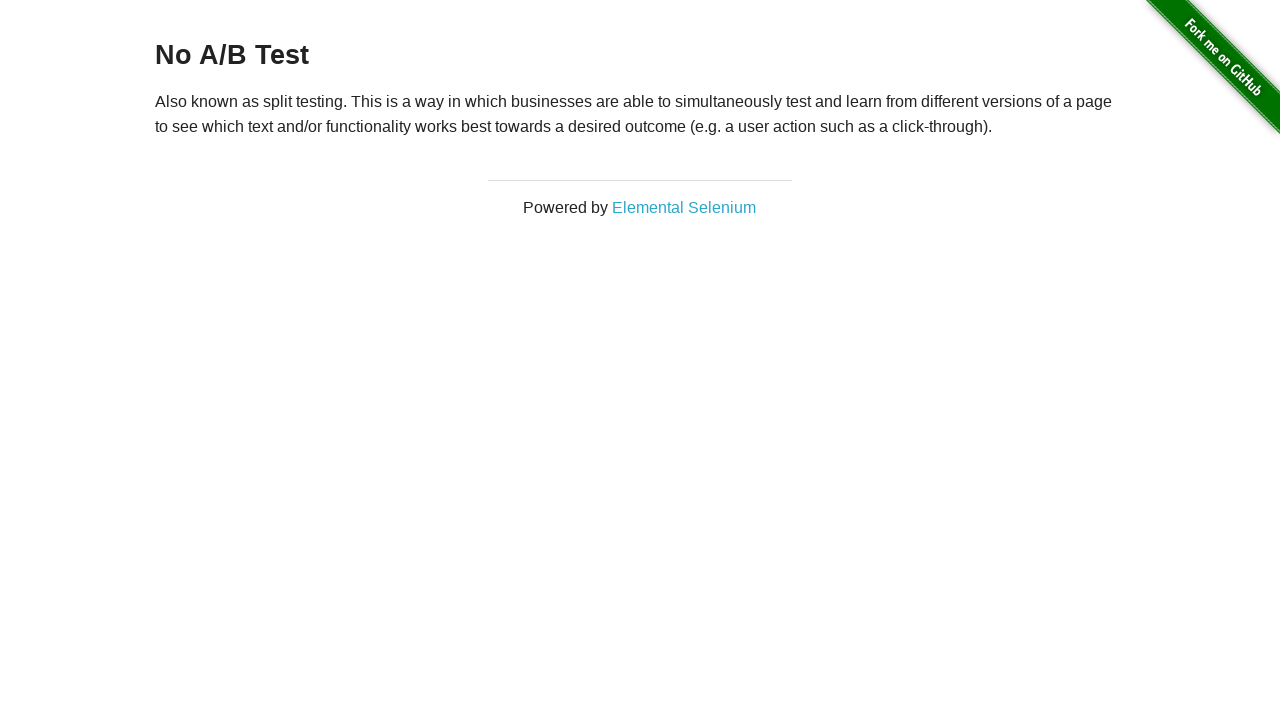

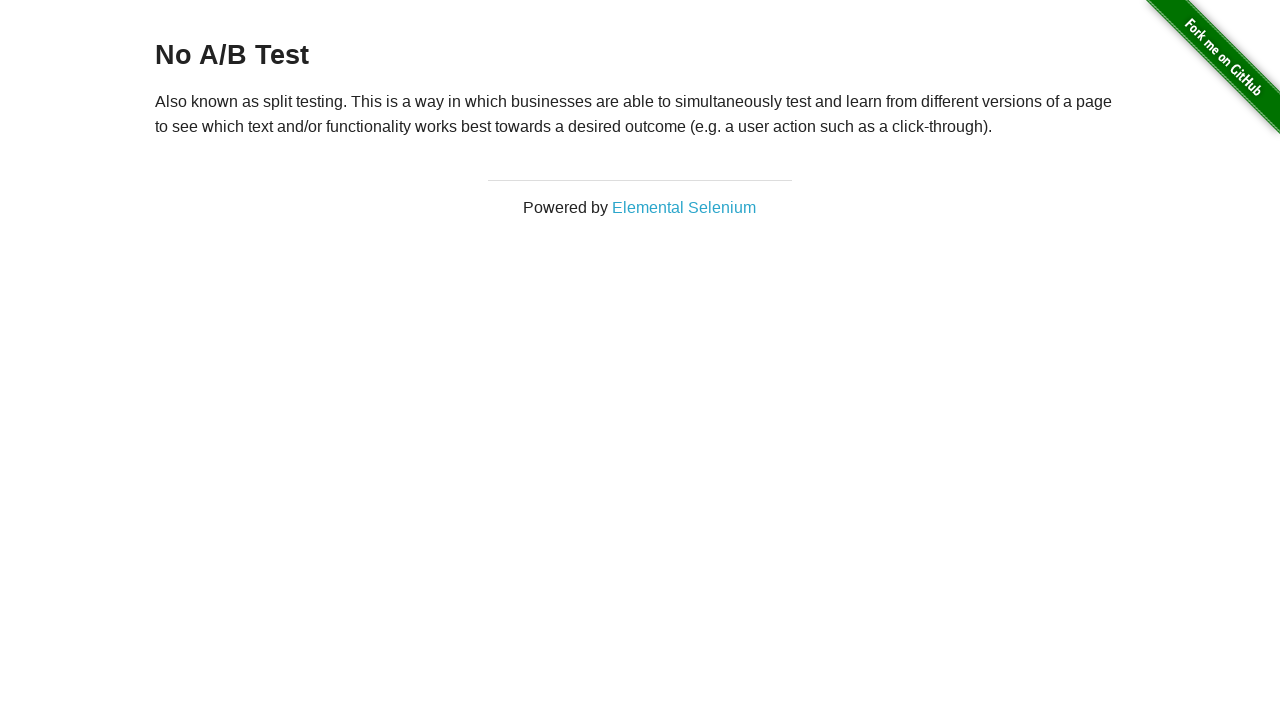